Navigates to EMI calculator website and performs a scroll action using mouse offset movement to scroll up on the page

Starting URL: https://emicalculator.net/

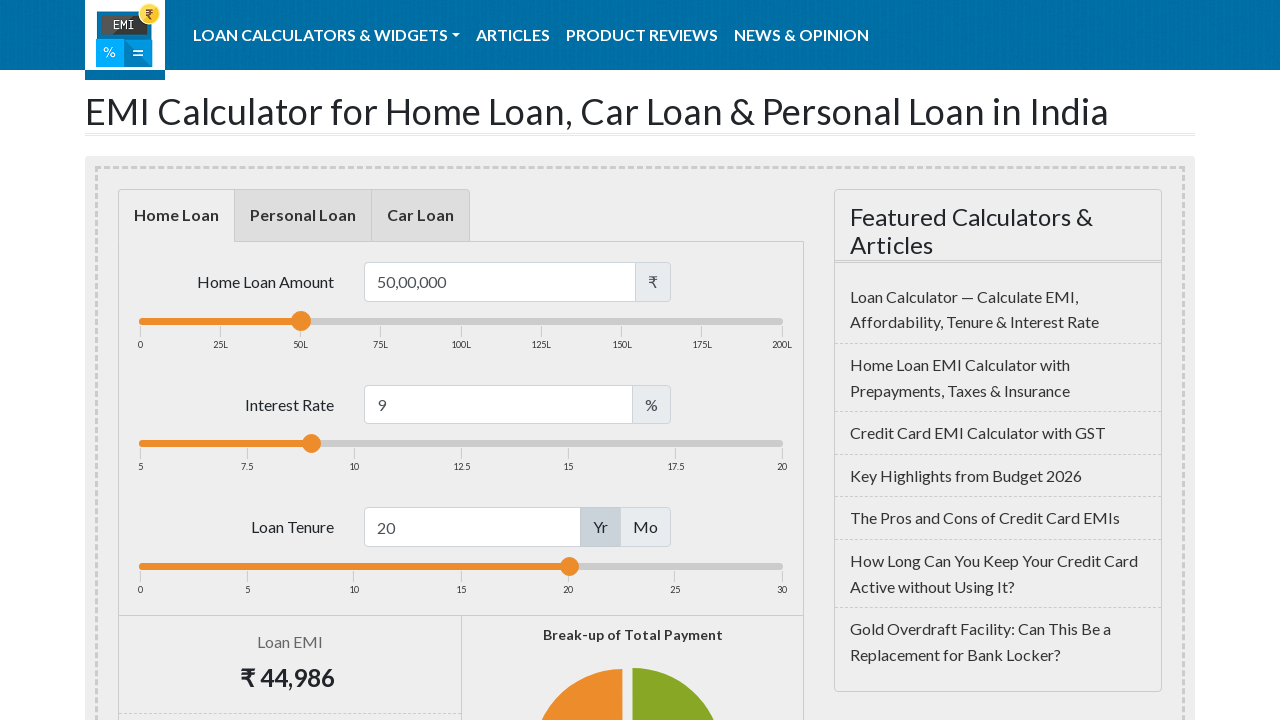

Navigated to EMI calculator website
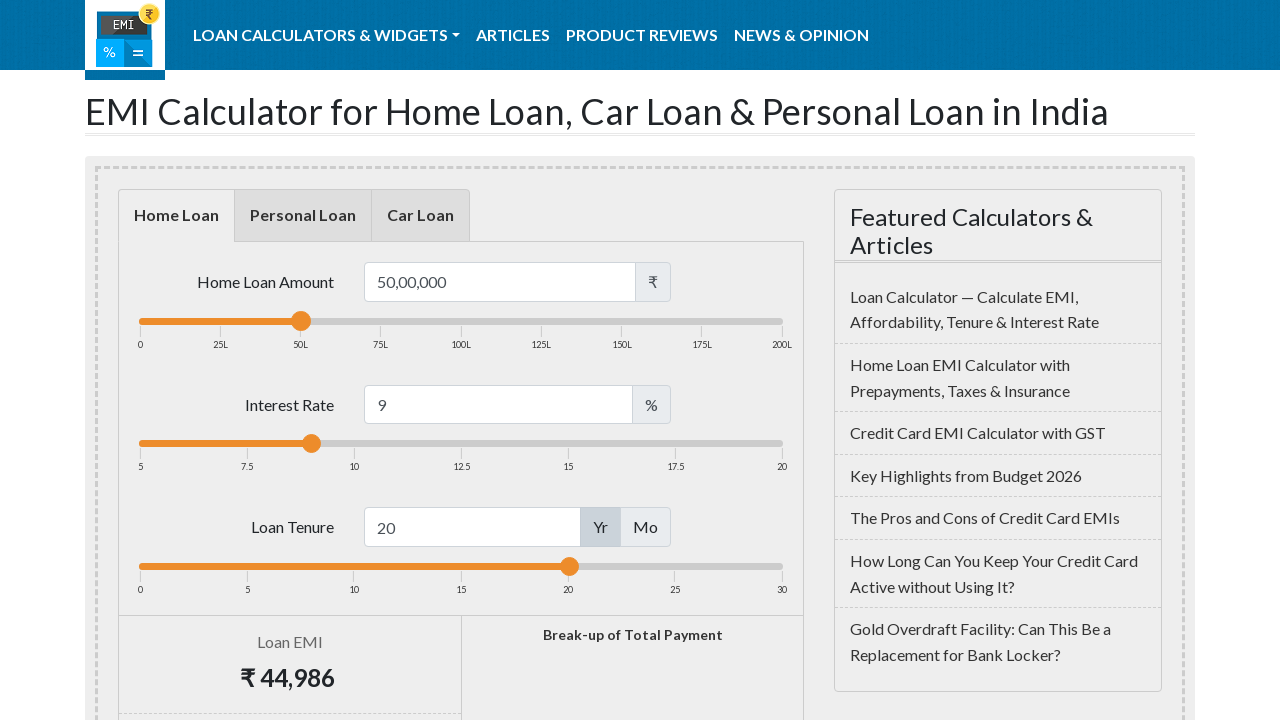

Scrolled up on the page using mouse wheel movement
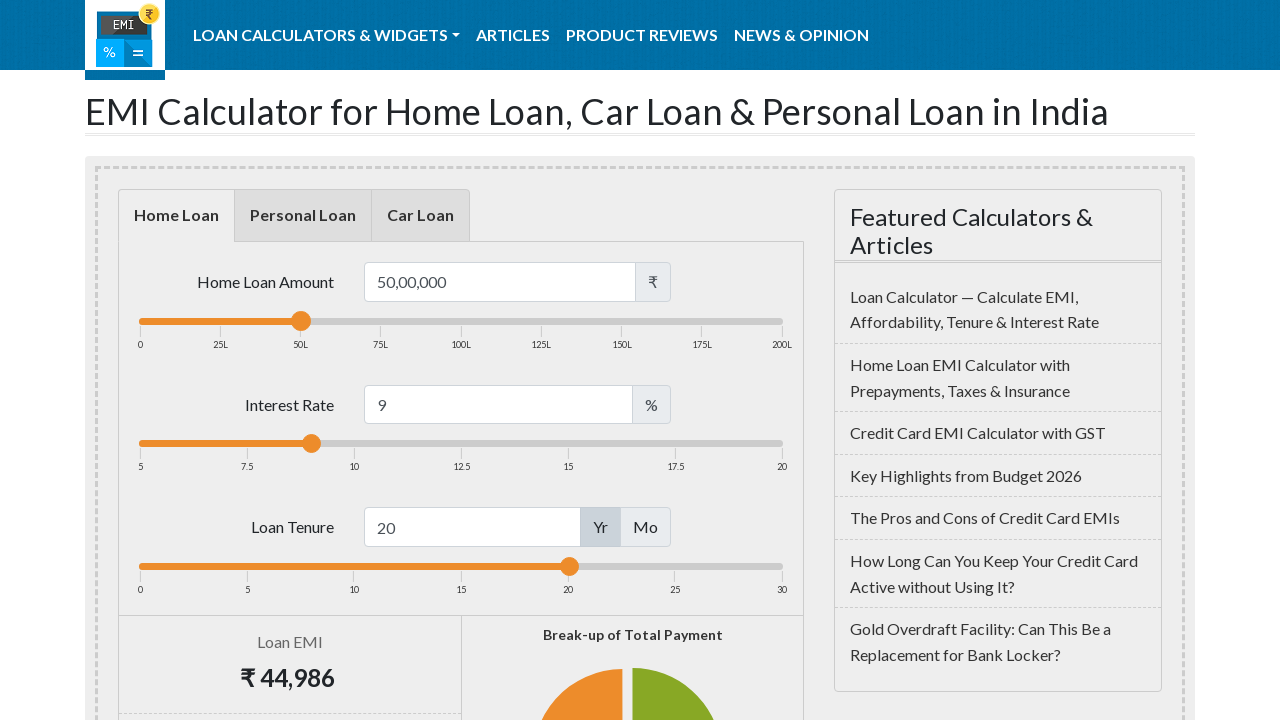

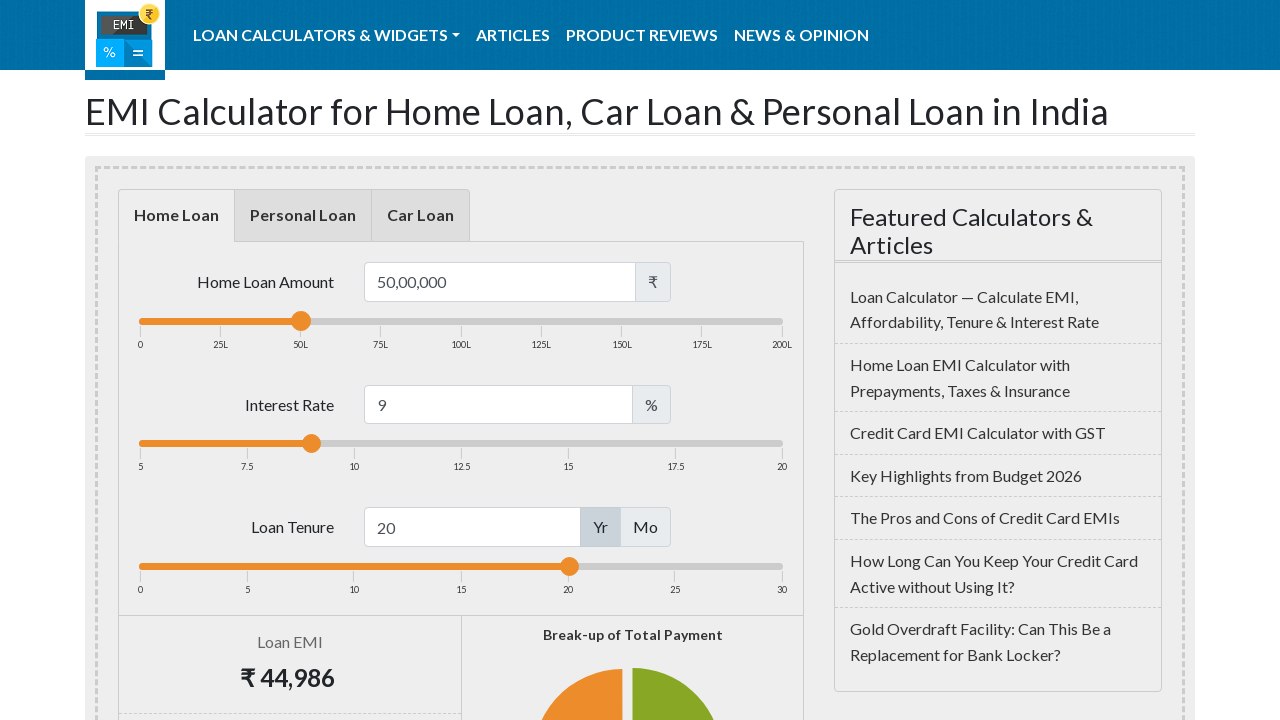